Tests window switching functionality by clicking a link that opens a new window, switching to that window, and verifying the page title and content.

Starting URL: https://the-internet.herokuapp.com/windows

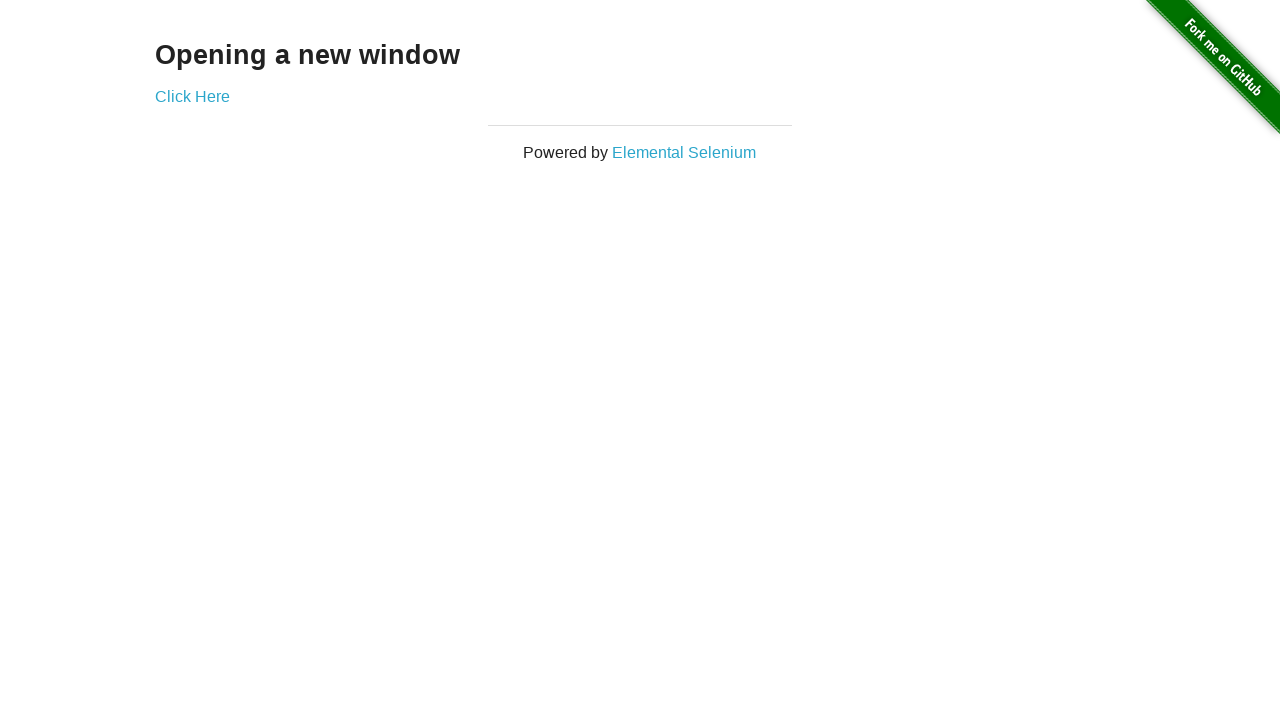

Waited for initial page text 'Opening a new window' to be present
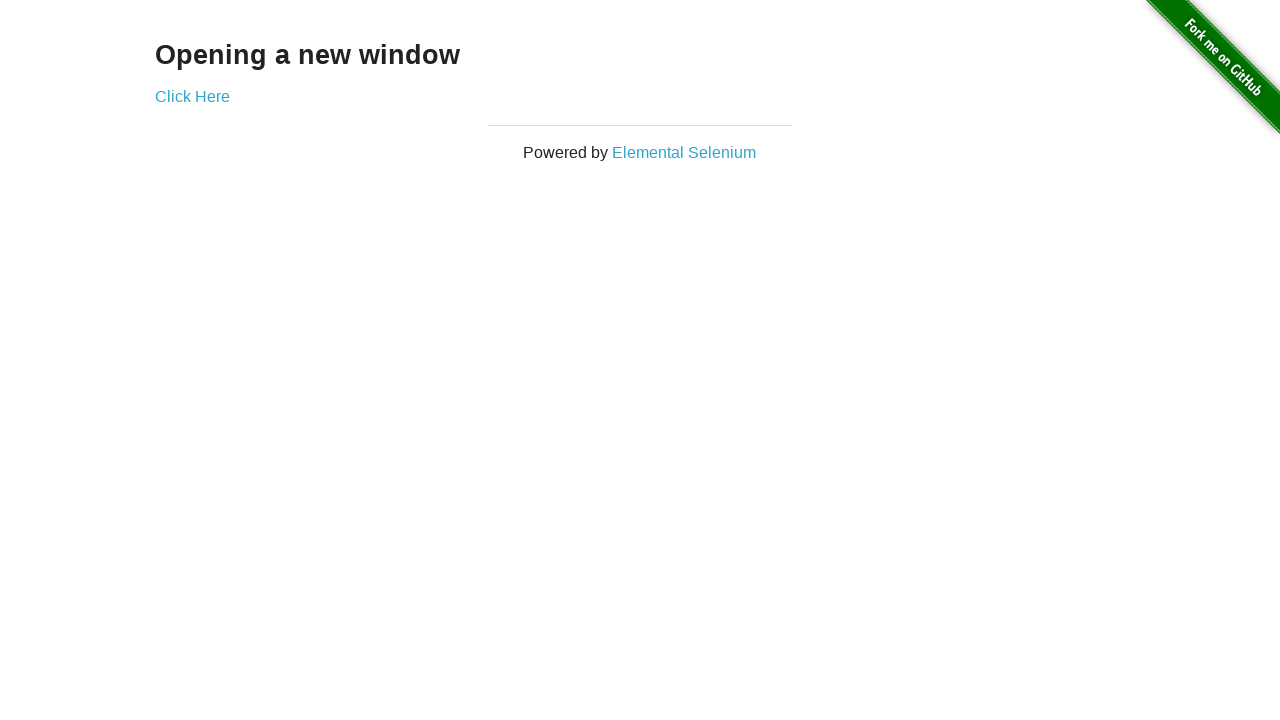

Verified initial page title is 'The Internet'
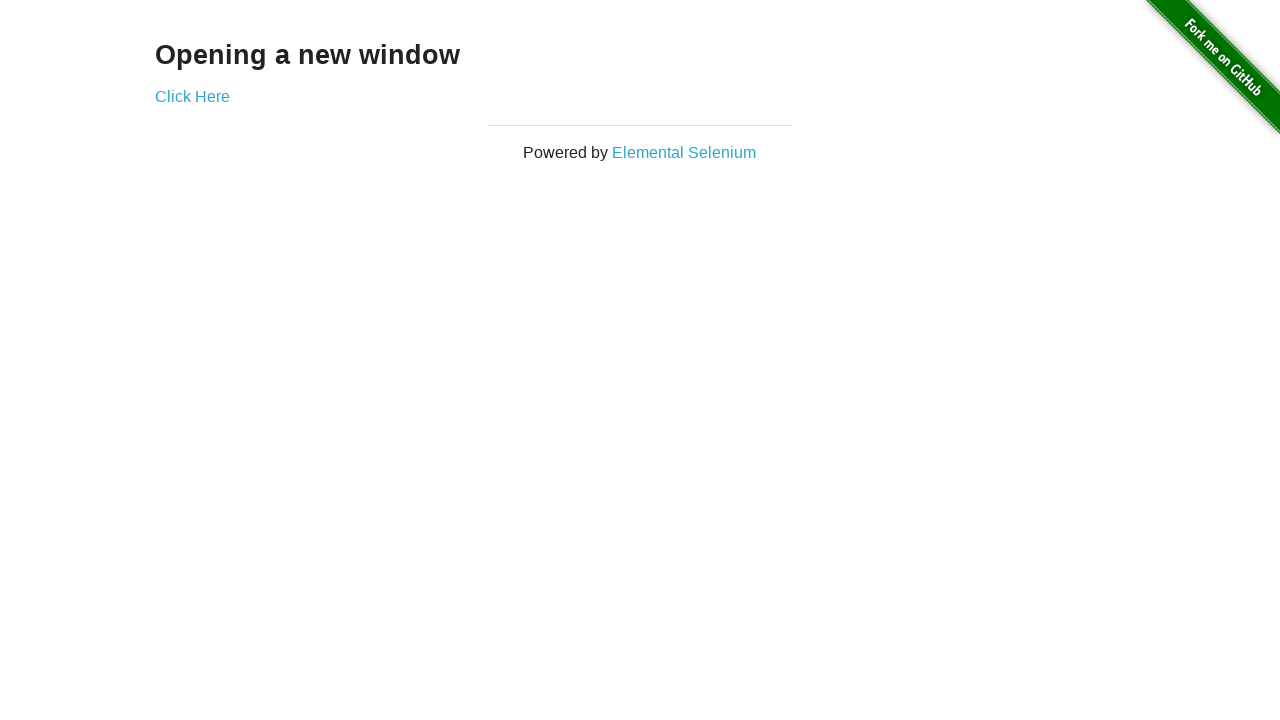

Clicked 'Click Here' link to open a new window at (192, 96) on text=Click Here
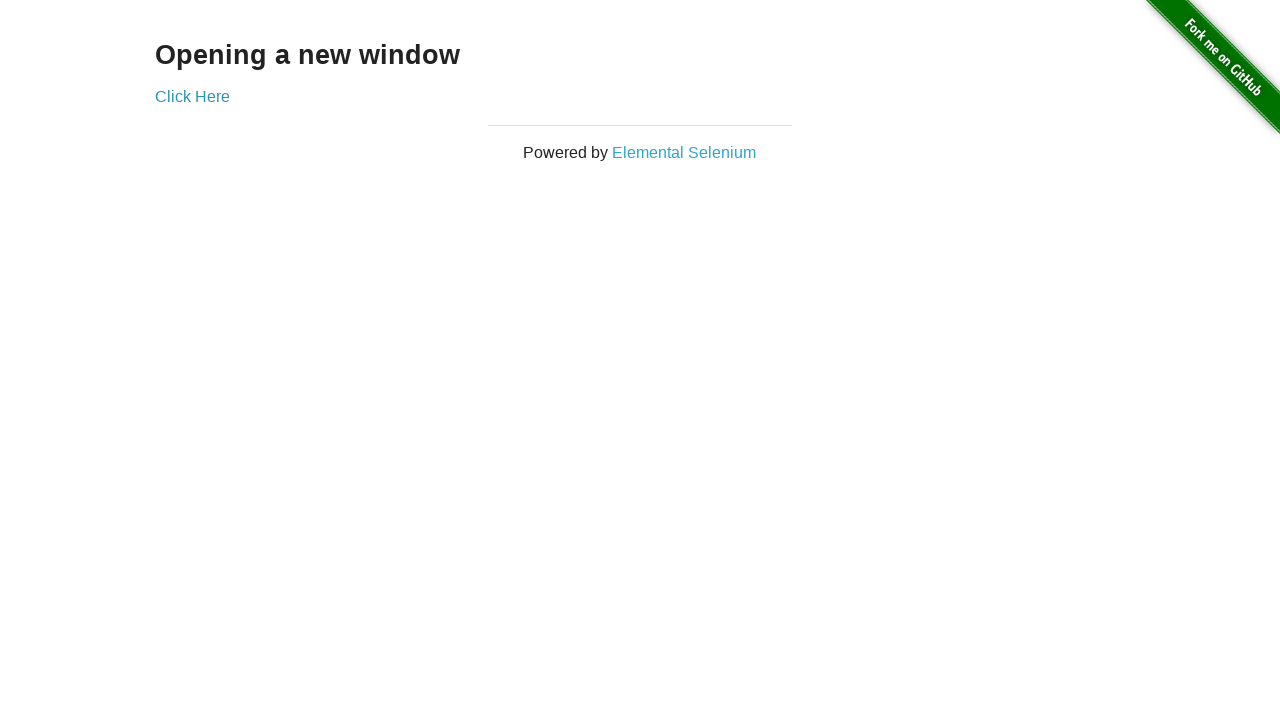

Retrieved the new window/page object
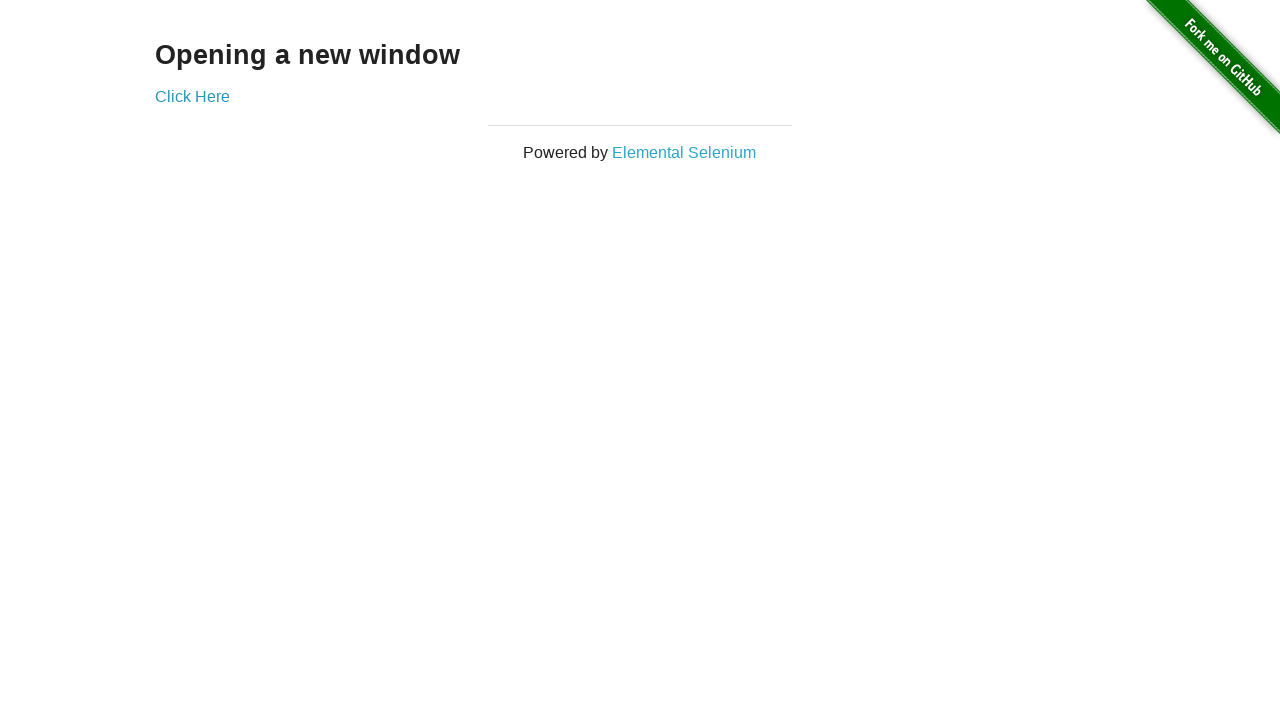

Waited for new page to fully load
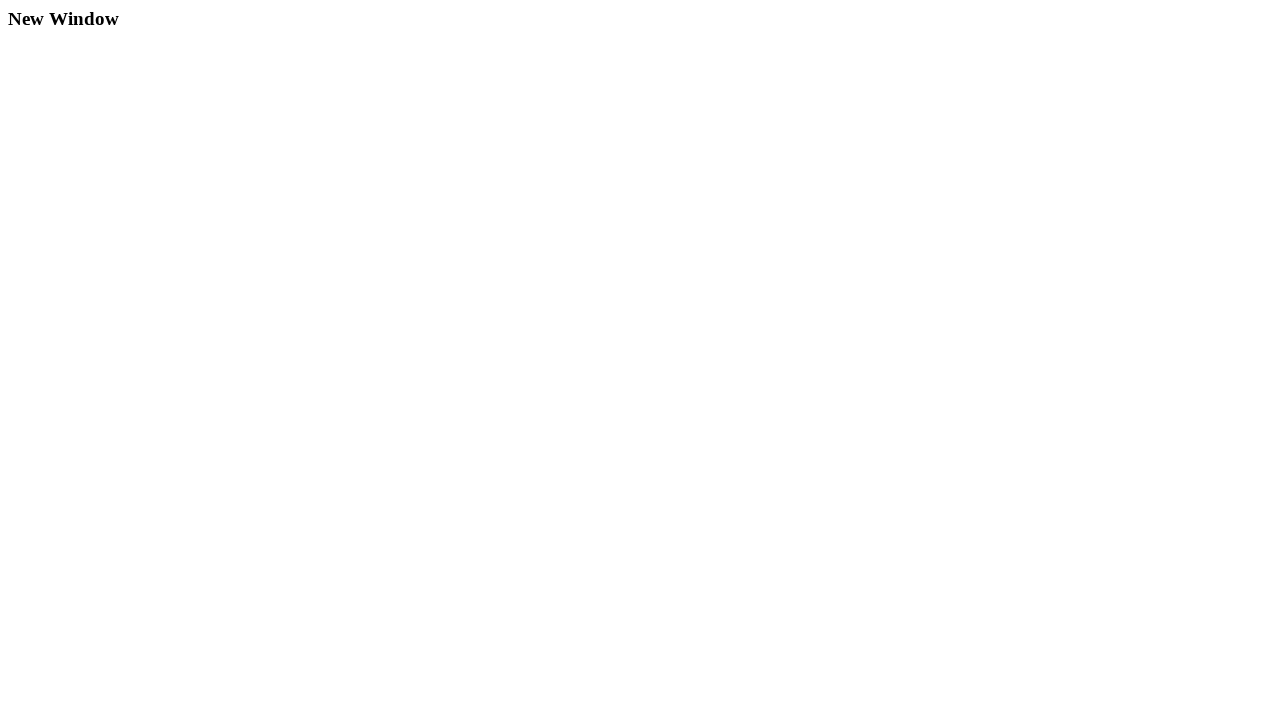

Verified new window title is 'New Window'
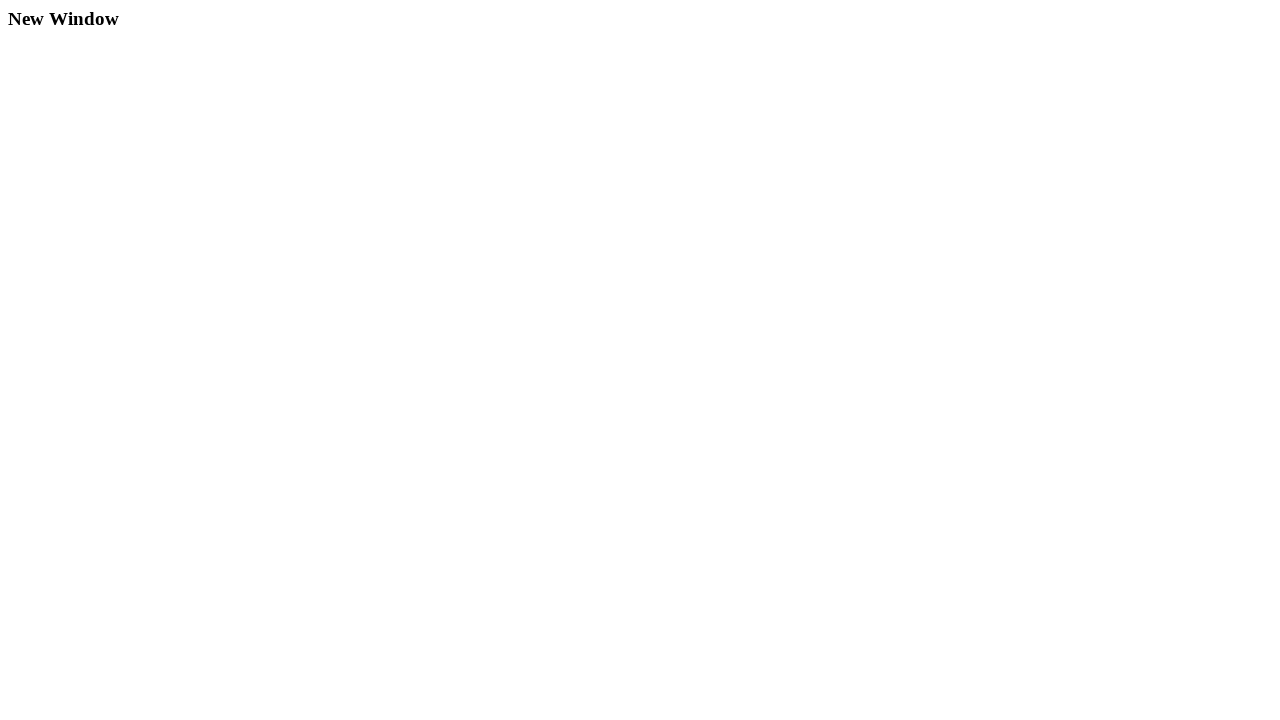

Waited for text 'New Window' to be present on the new page
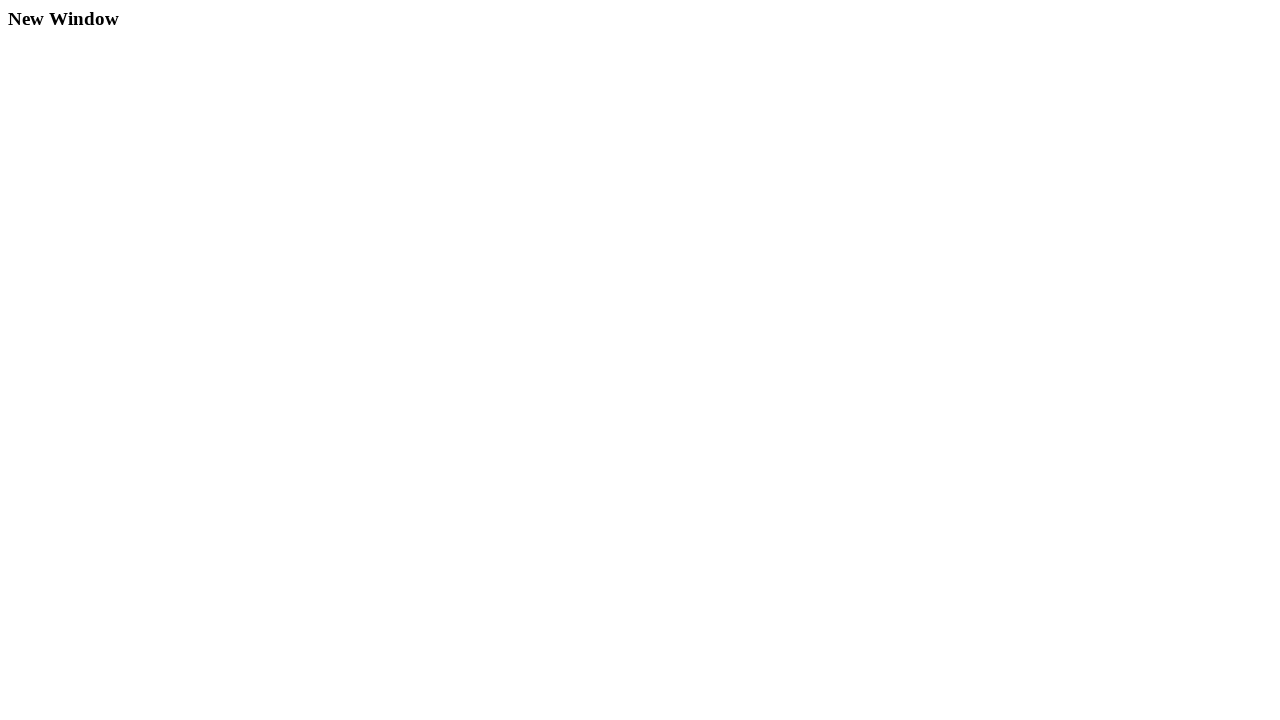

Verified original page title is still 'The Internet' after switching back
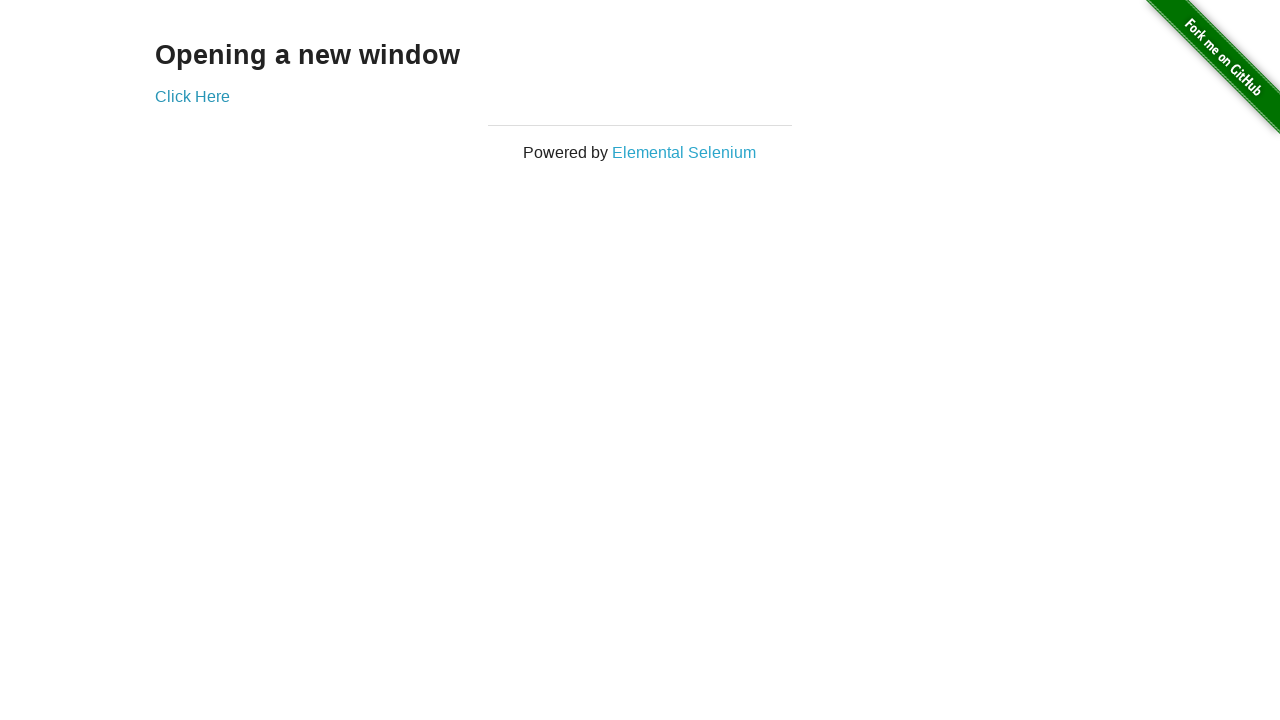

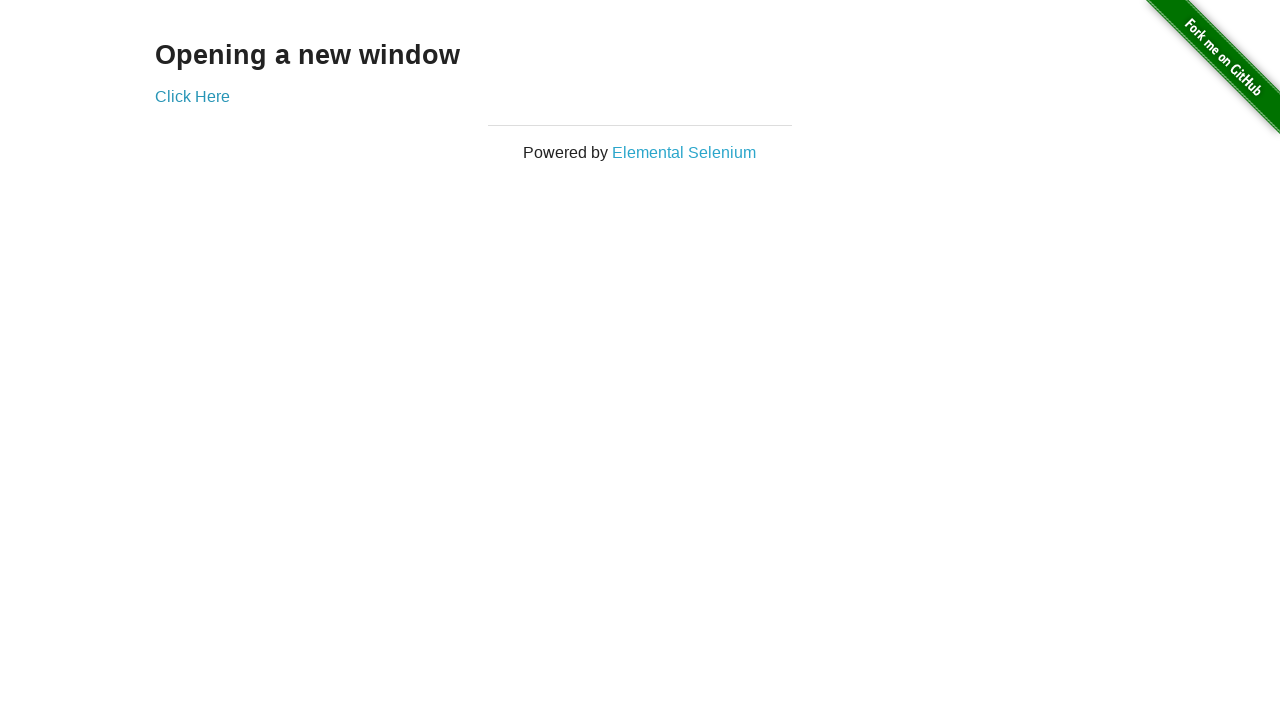